Navigates to Rediff homepage and clicks on the Sign in link using partial link text matching

Starting URL: https://www.rediff.com/

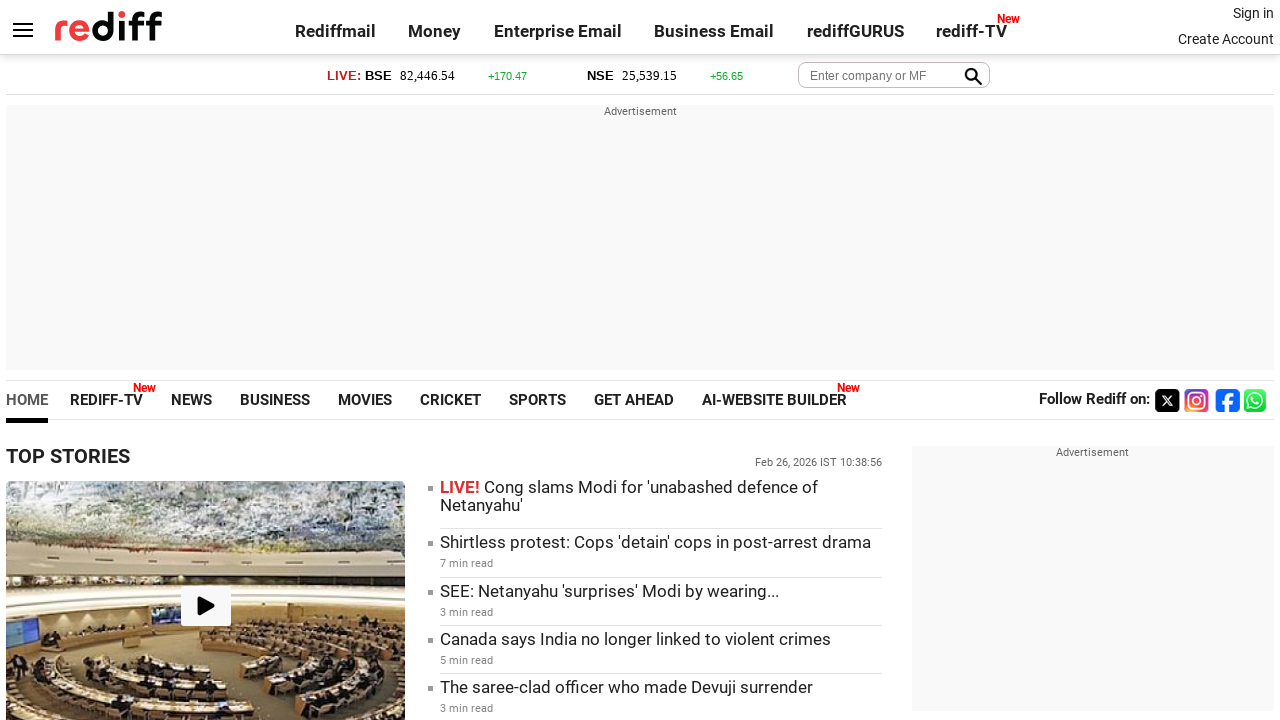

Clicked Sign in link using partial text matching at (1253, 13) on internal:text="Sign"i
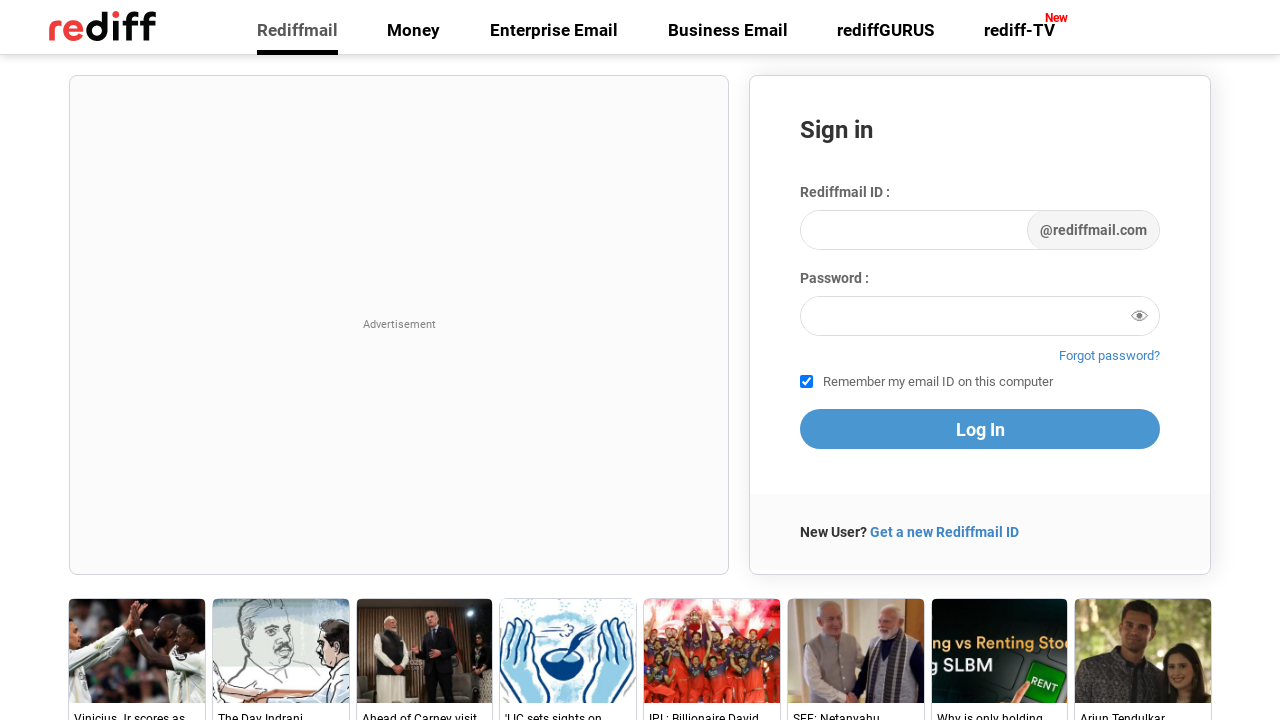

Waited for page to reach networkidle state
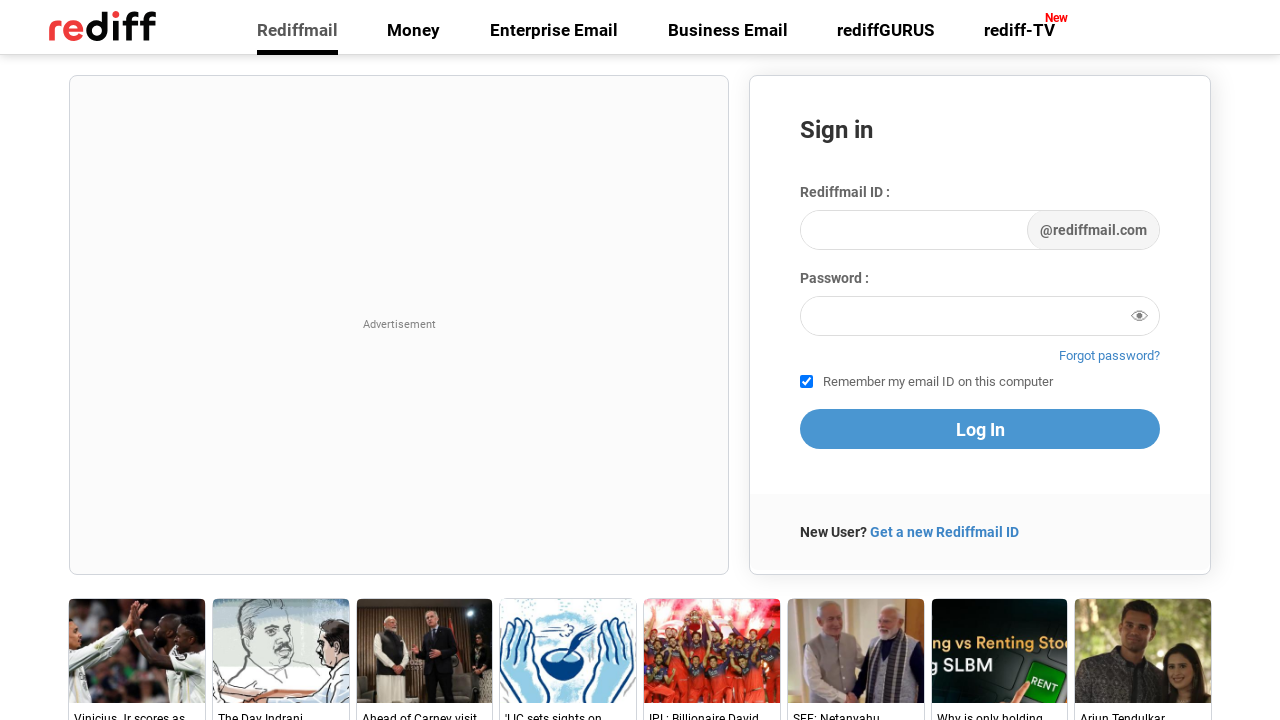

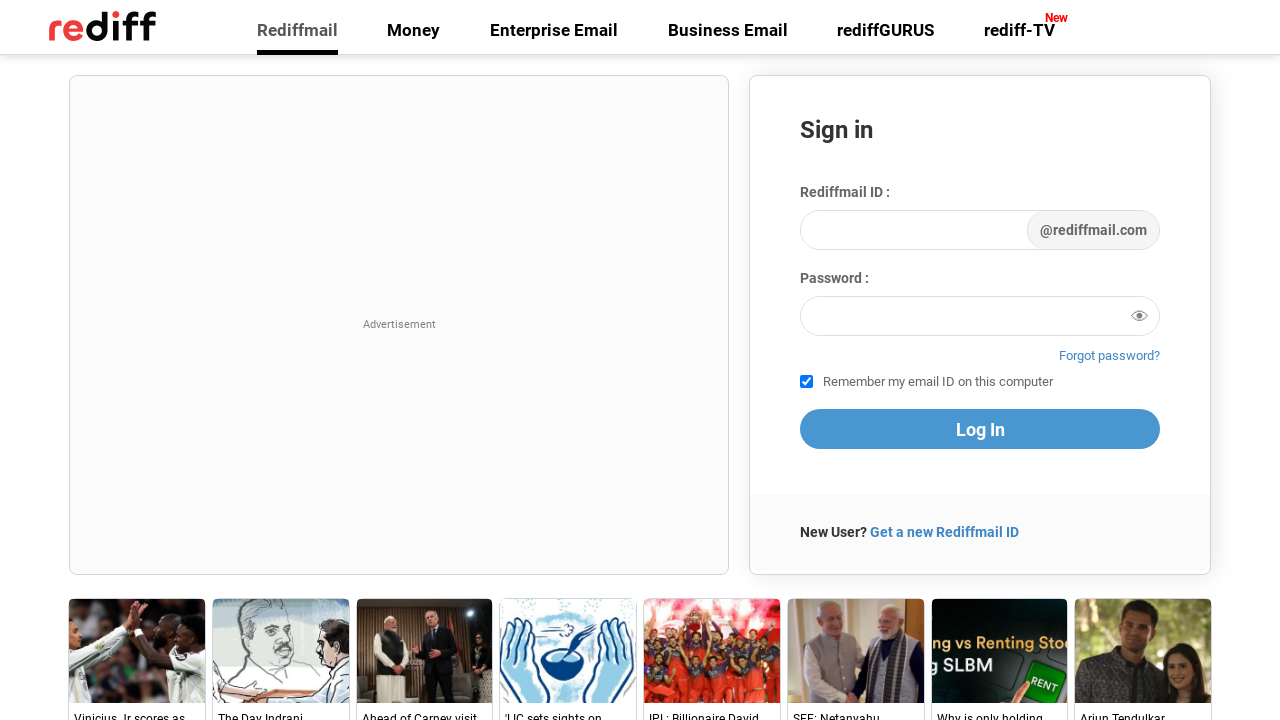